Tests dropdown functionality by navigating to the dropdown page, selecting Option 2, and validating the selected value is correct.

Starting URL: https://the-internet.herokuapp.com/

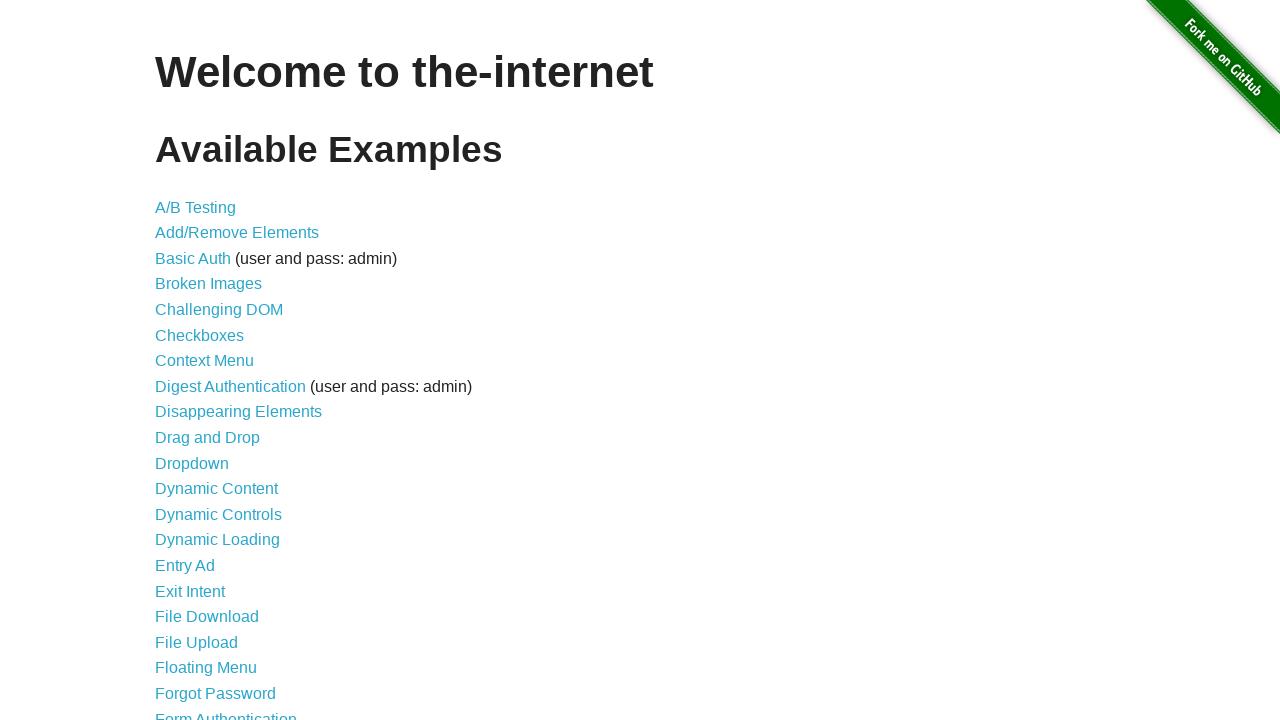

Clicked on Dropdown link to navigate to dropdown page at (192, 463) on a:has-text('Dropdown')
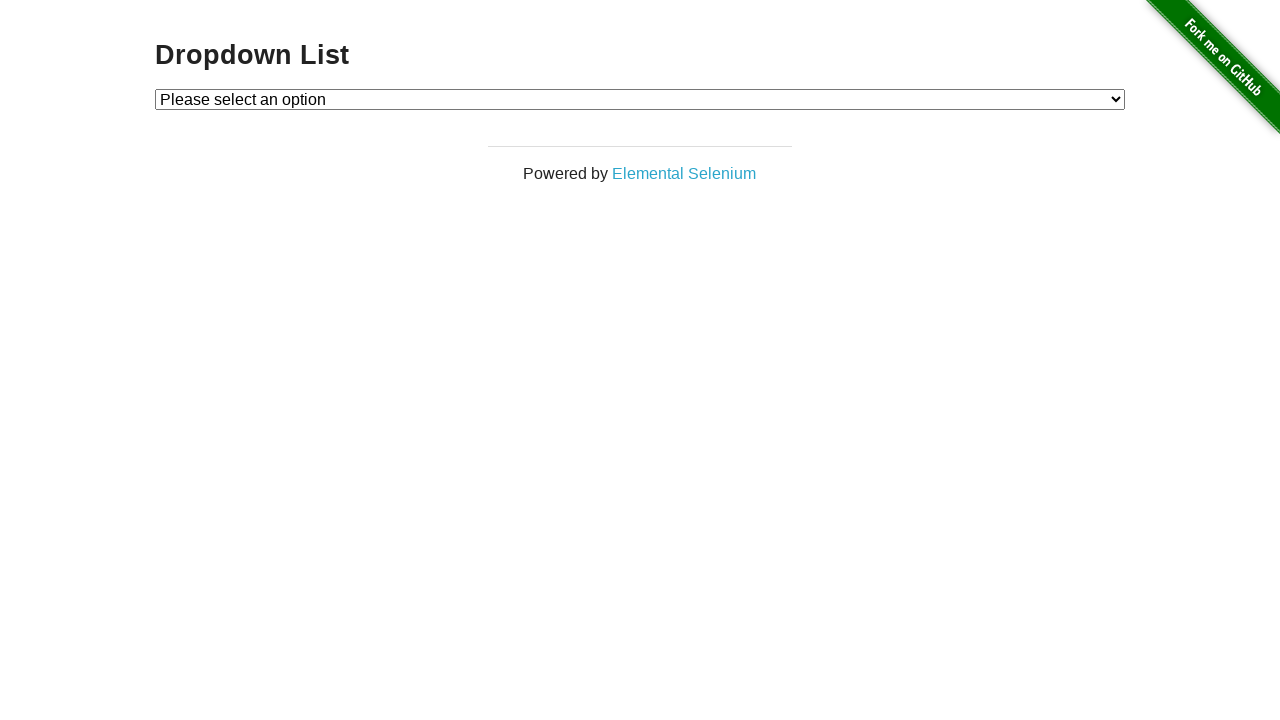

Dropdown page loaded and dropdown element is visible
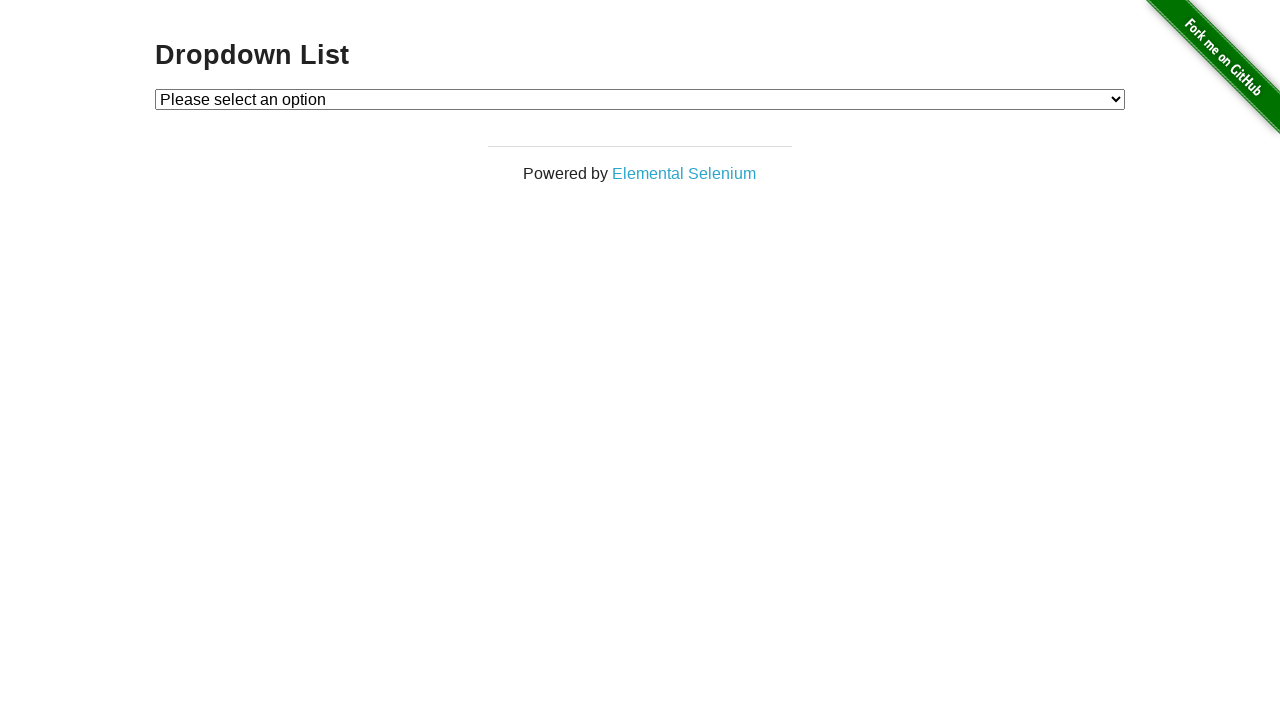

Selected Option 2 from the dropdown on #dropdown
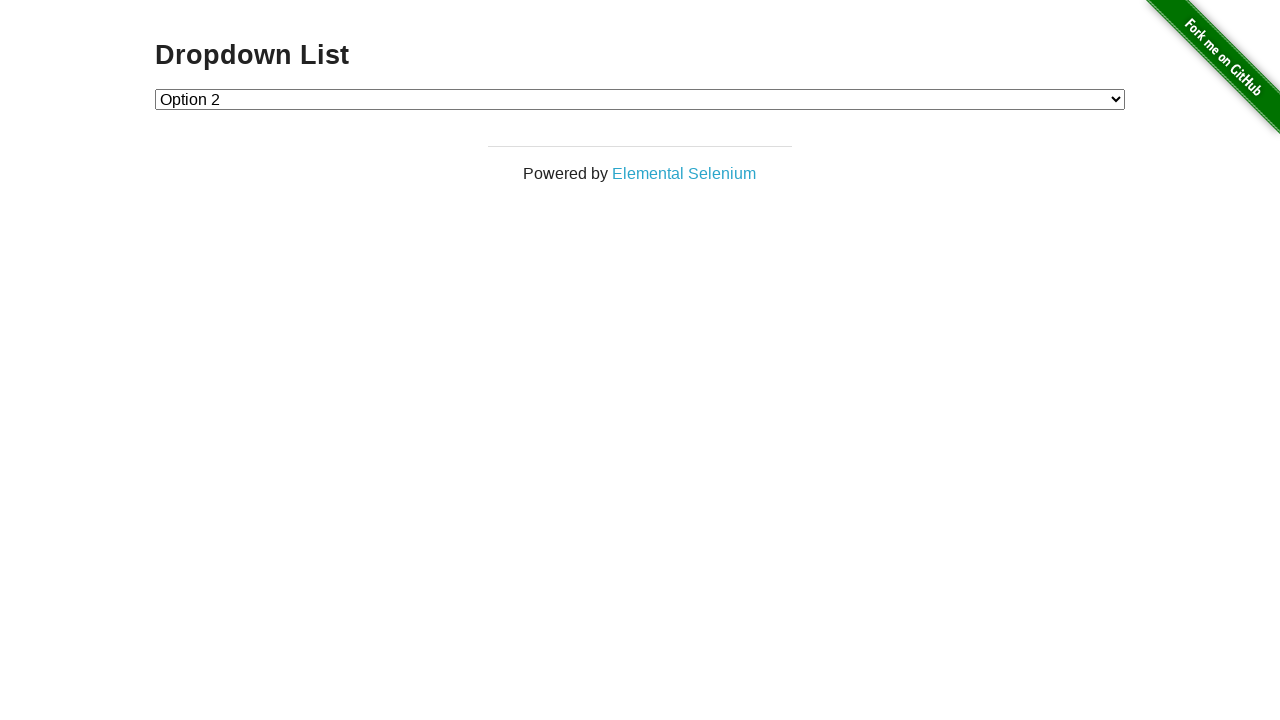

Validated that Option 2 is selected with value='2'
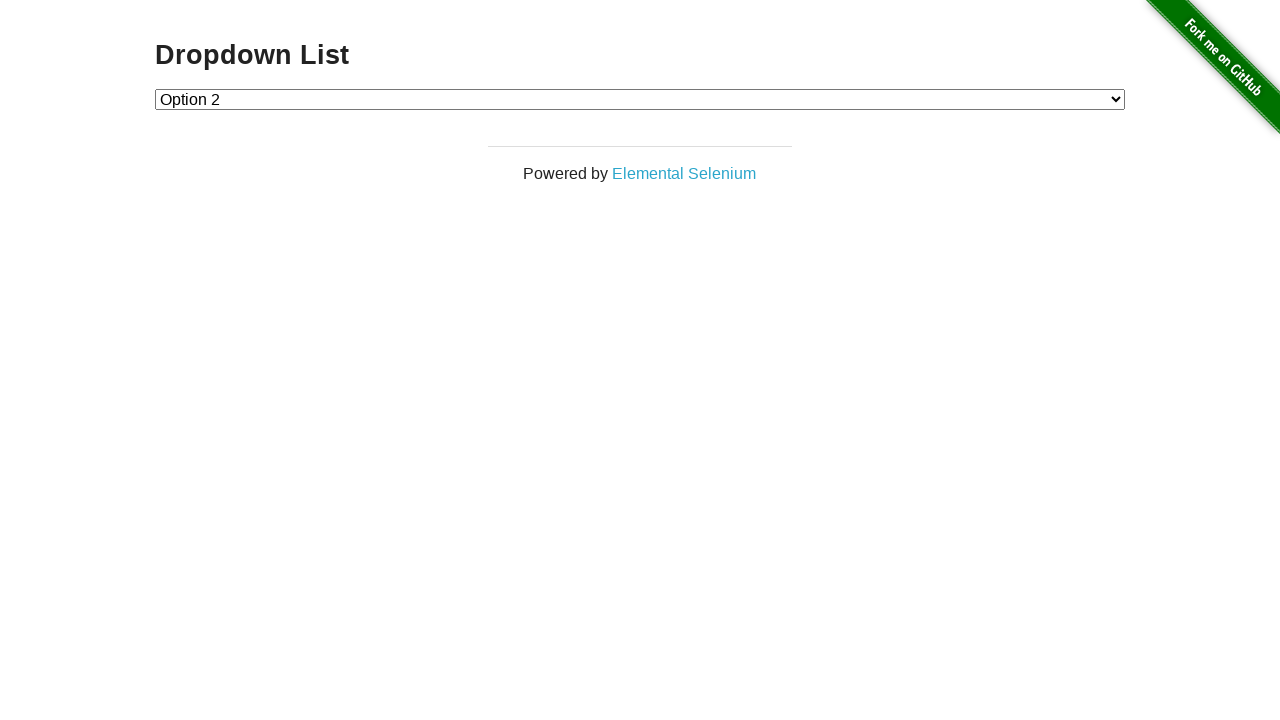

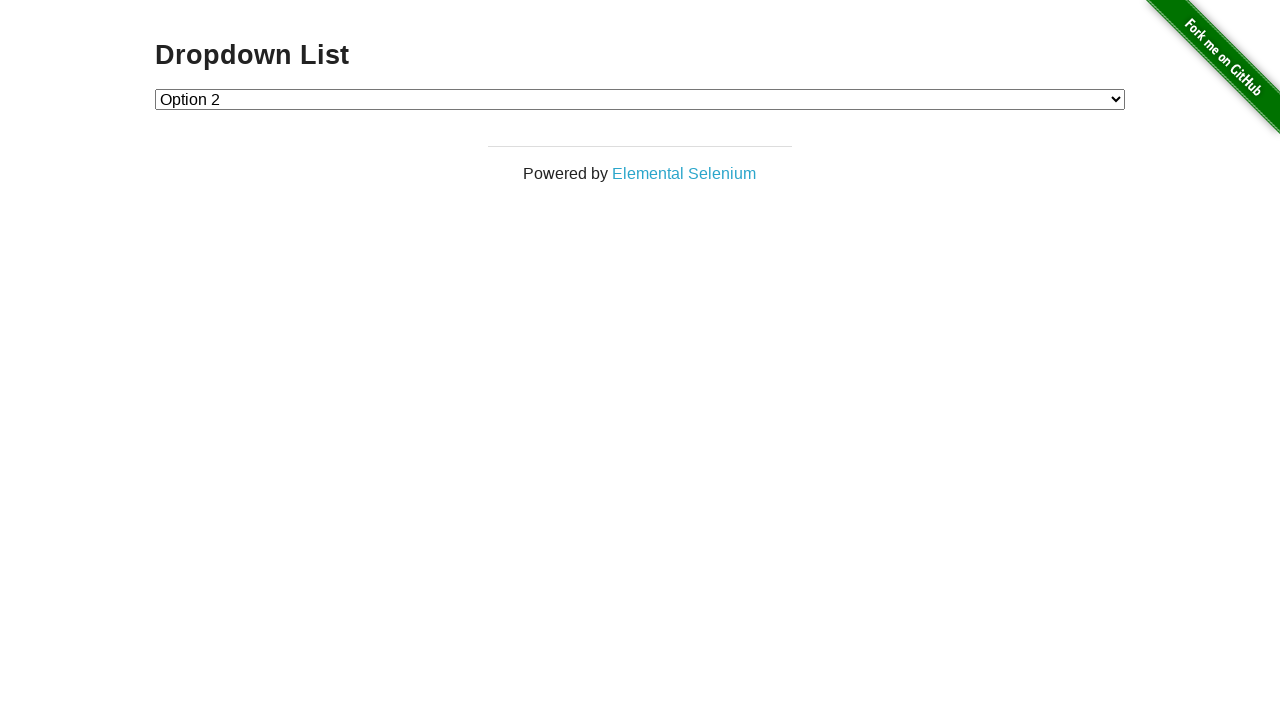